Tests alert handling by entering a name, triggering alert, verifying text, and handling confirm dialog

Starting URL: https://rahulshettyacademy.com/AutomationPractice/

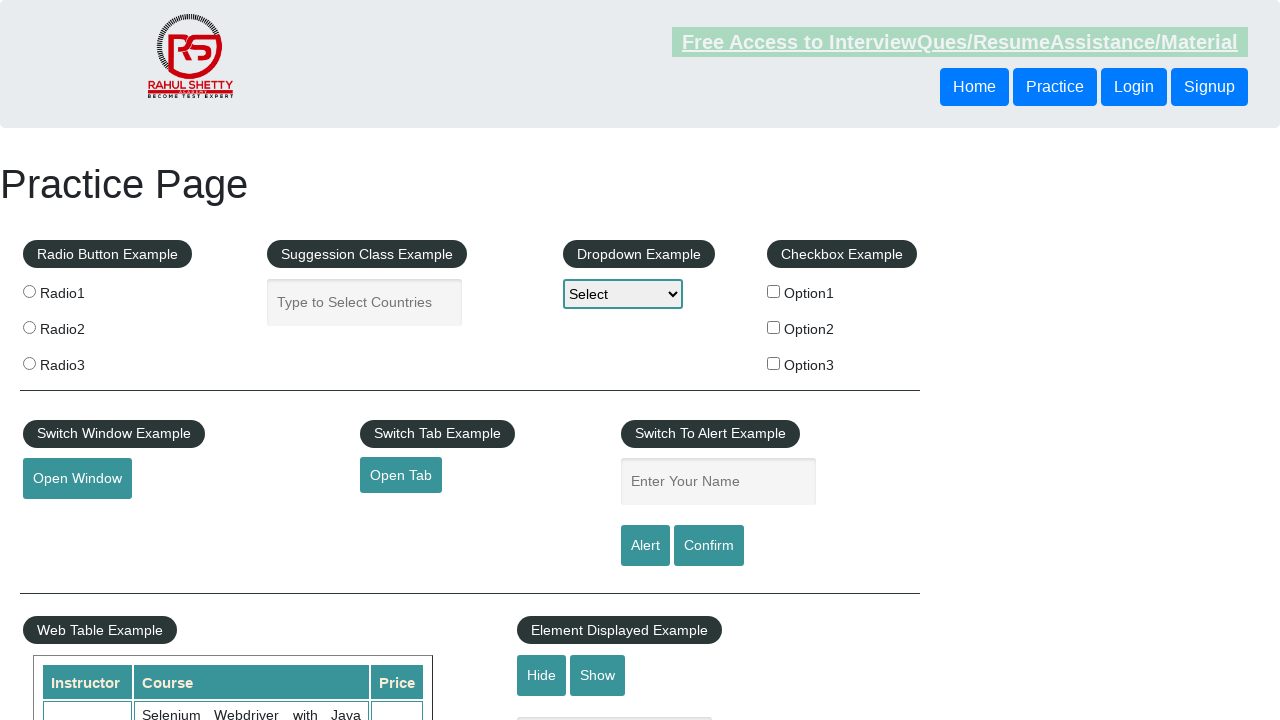

Waited 2 seconds for page to load
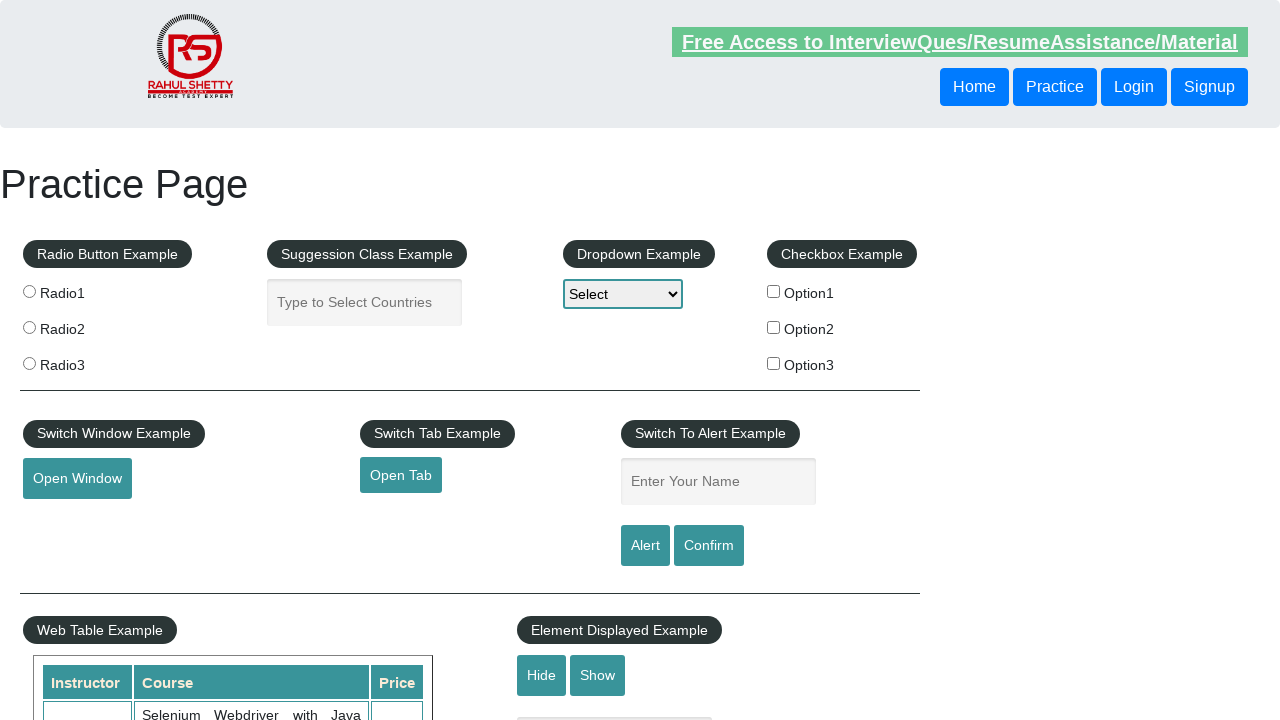

Entered 'Murali' in the name field on #name
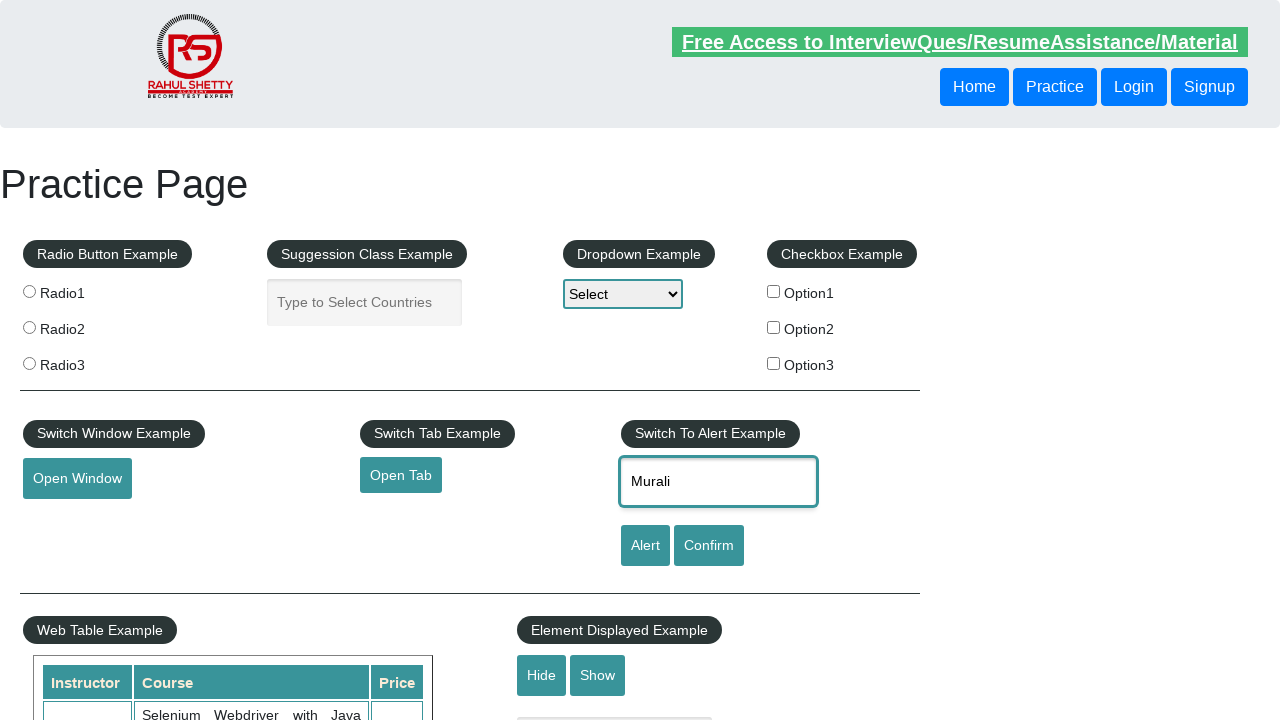

Clicked alert button and accepted dialog containing 'Murali' at (645, 546) on #alertbtn
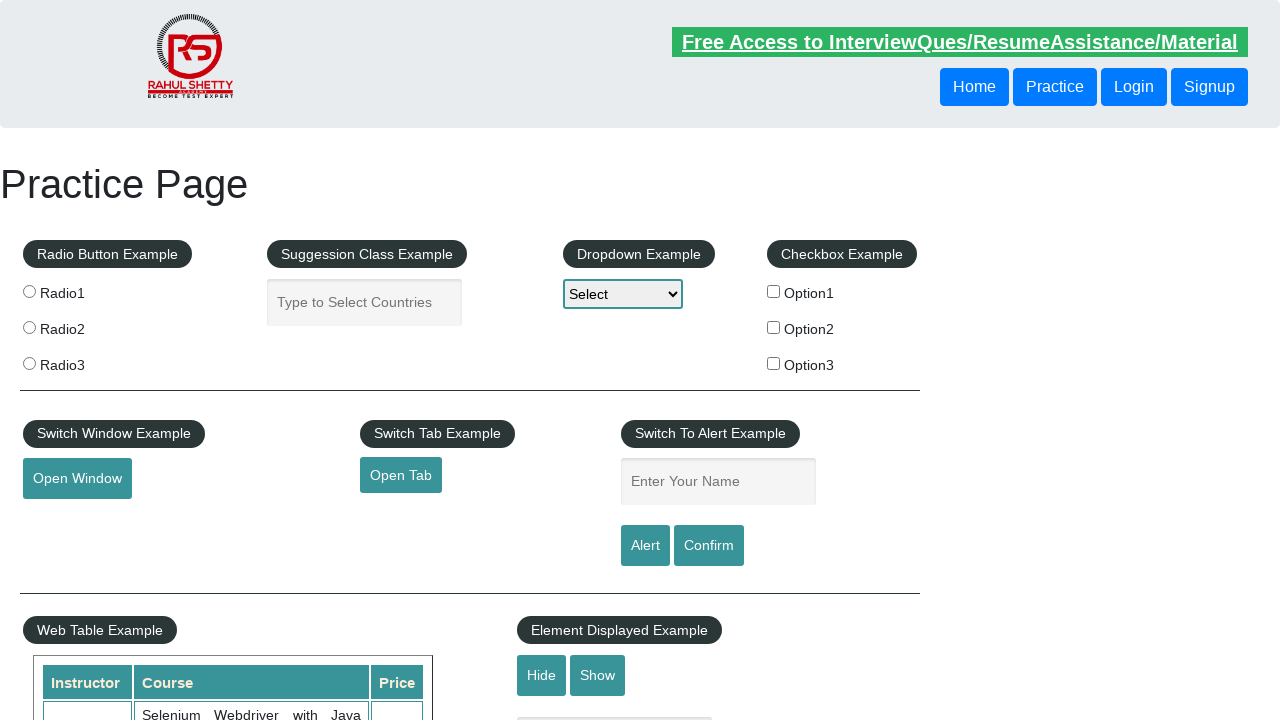

Waited 1 second after alert handling
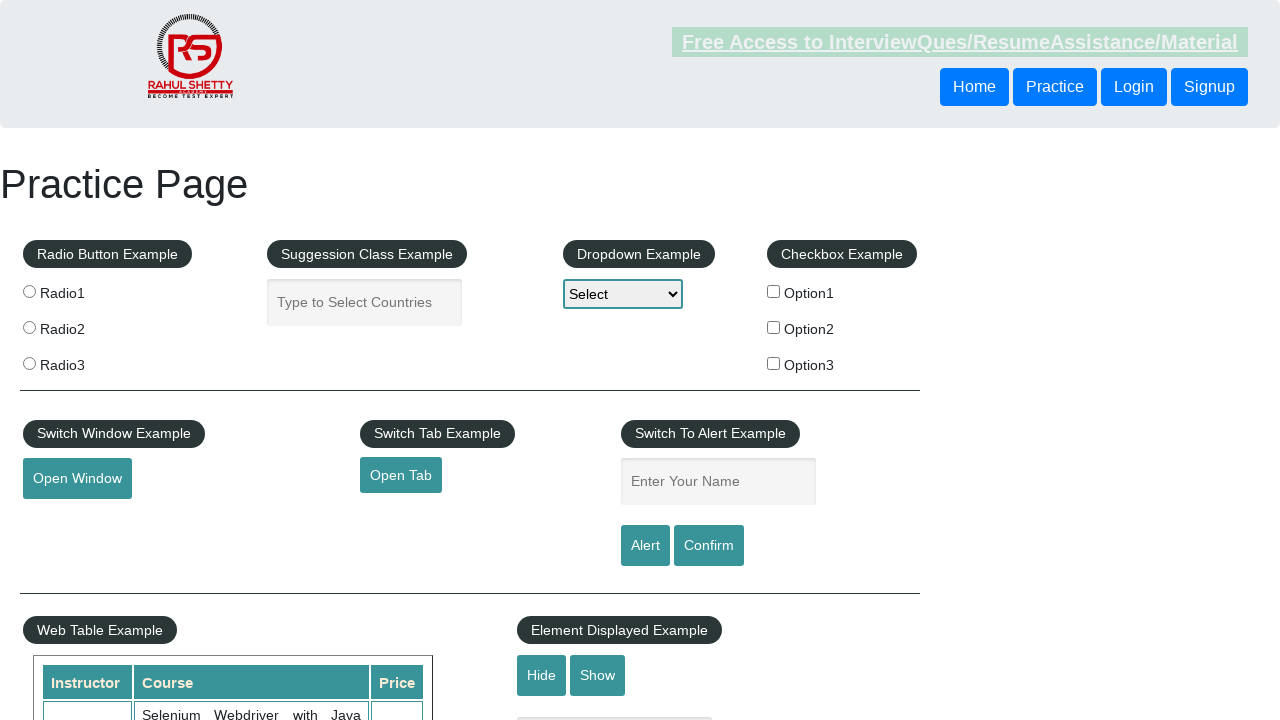

Clicked confirm button and dismissed the dialog at (709, 546) on #confirmbtn
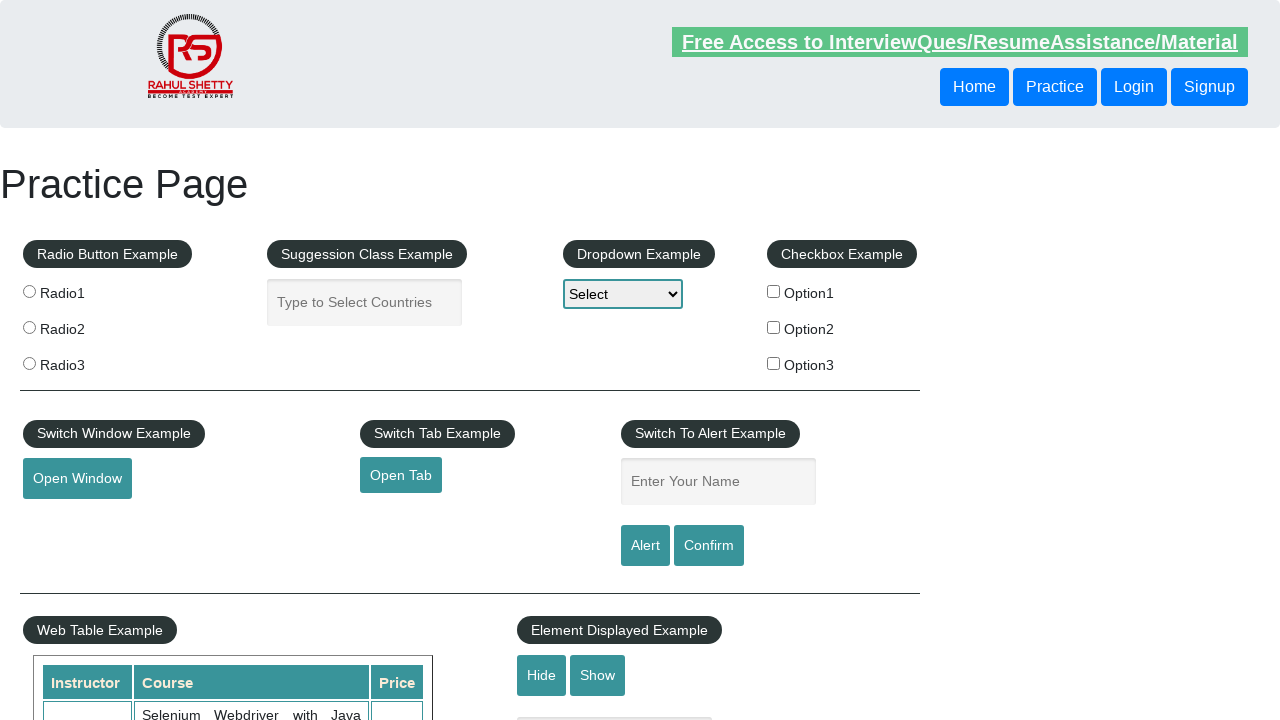

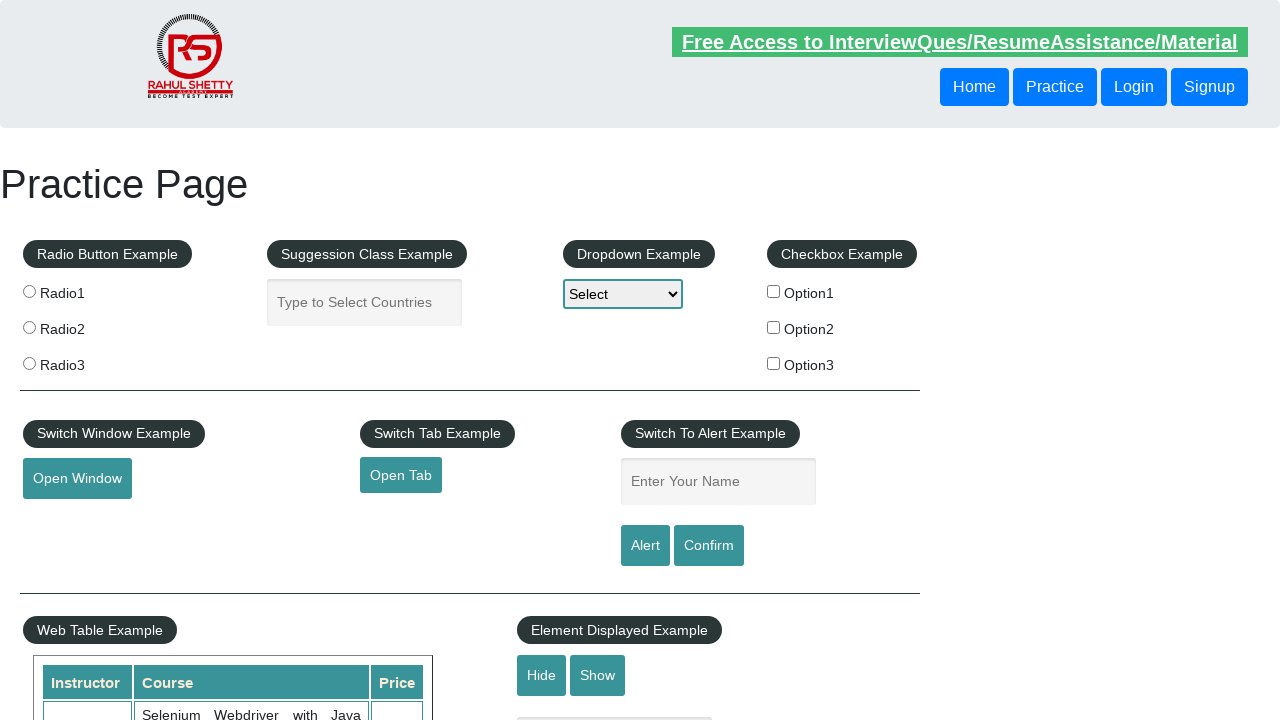